Tests mouse hover interaction by hovering over an element and clicking on a submenu link that appears

Starting URL: https://rahulshettyacademy.com/AutomationPractice/

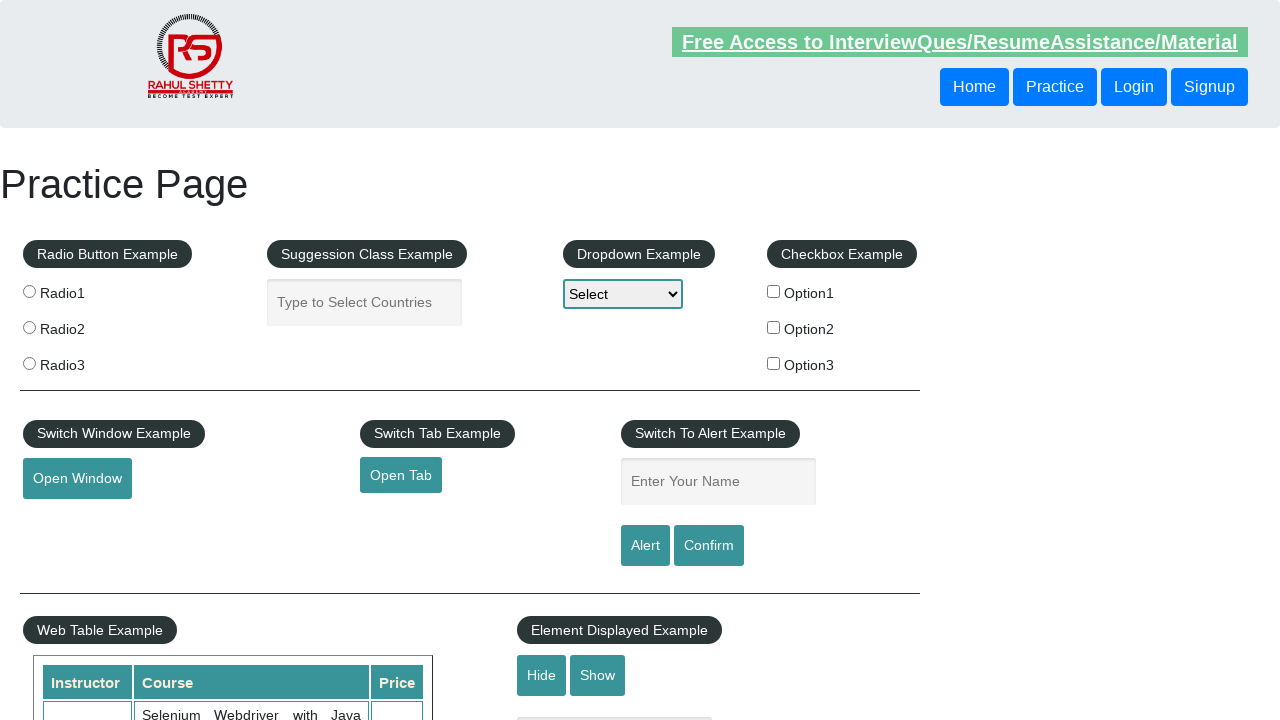

Navigated to AutomationPractice page
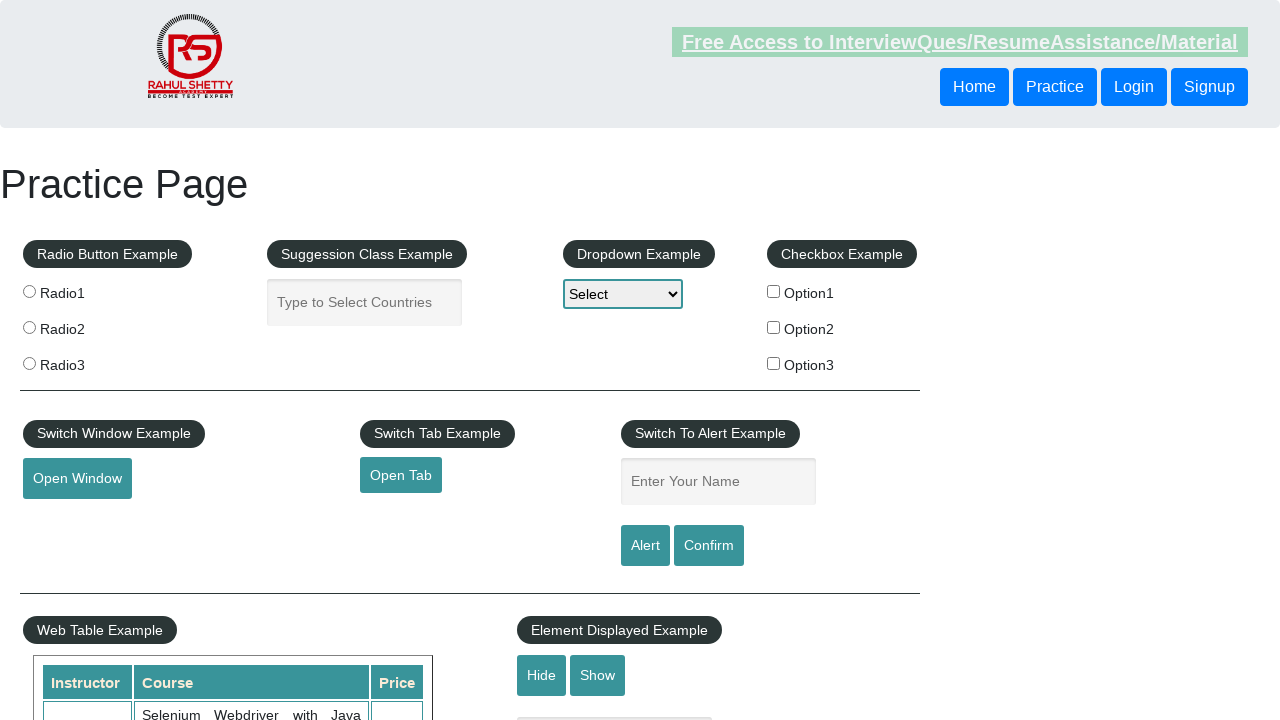

Hovered over mousehover element to reveal submenu at (83, 361) on #mousehover
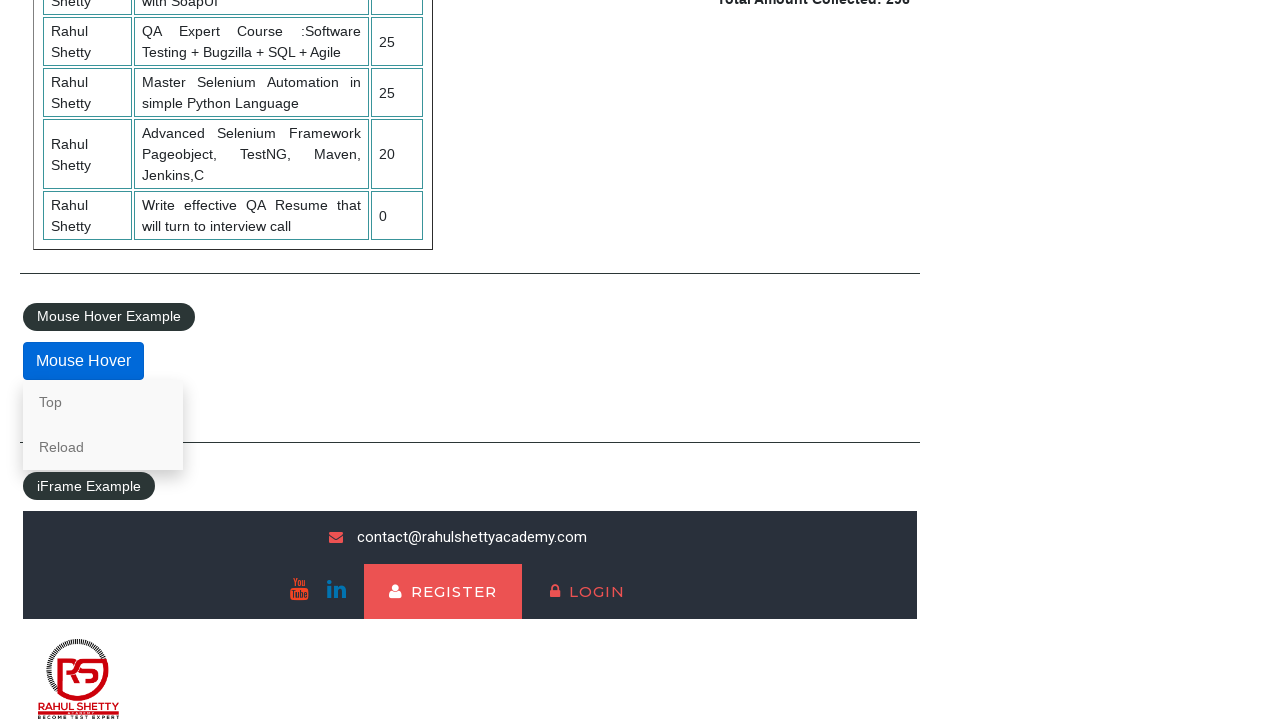

Clicked on Reload link from submenu at (103, 447) on text=Reload
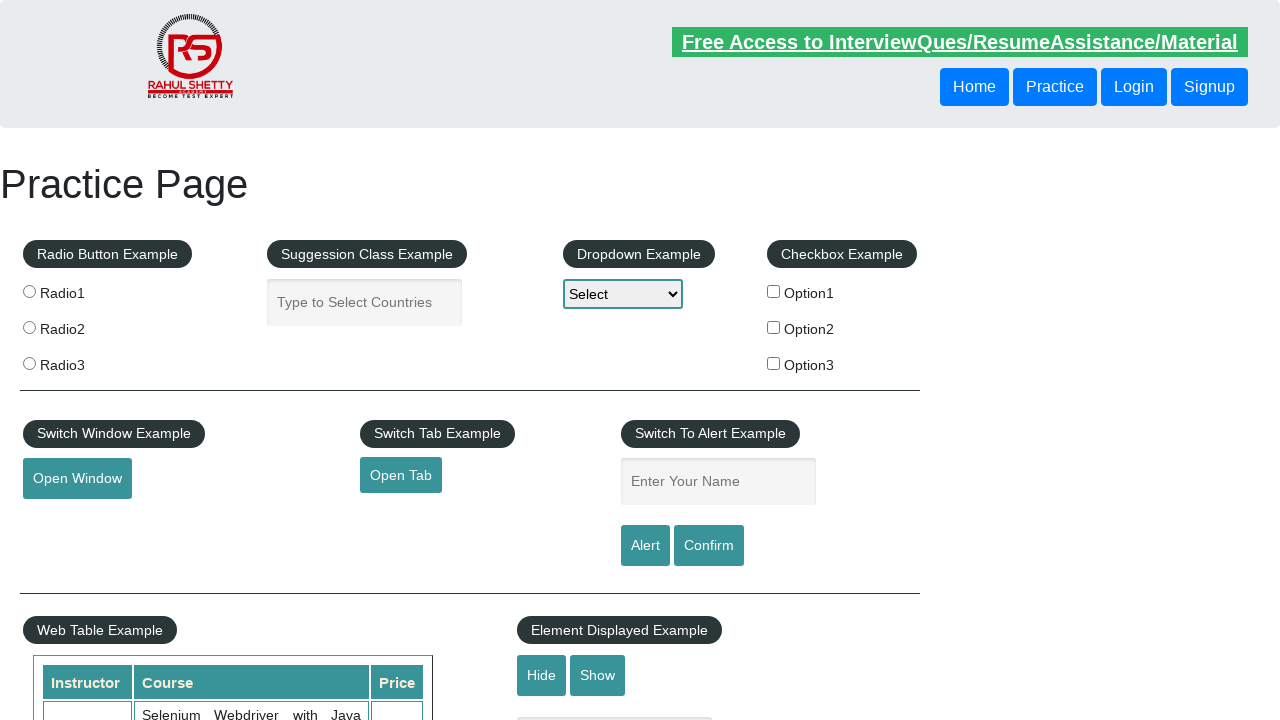

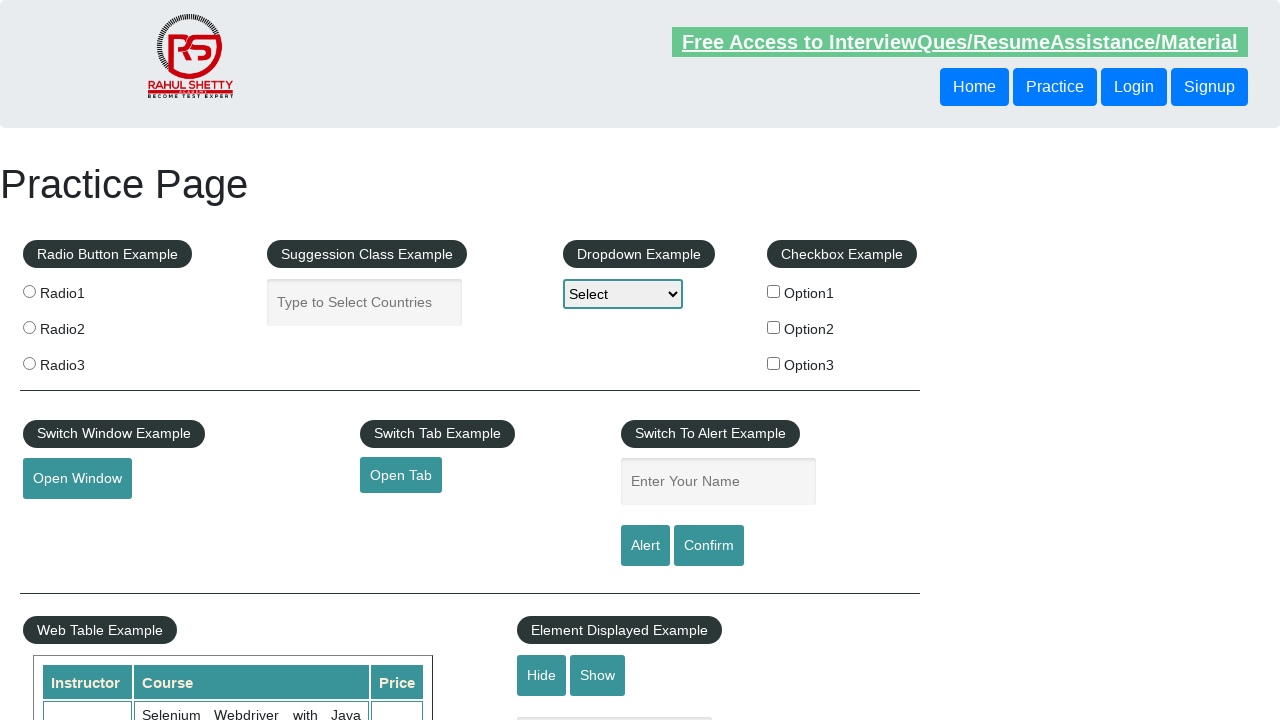